Tests dropdown selection functionality by selecting options using different methods: by visible text, by index, and by value

Starting URL: https://the-internet.herokuapp.com/dropdown

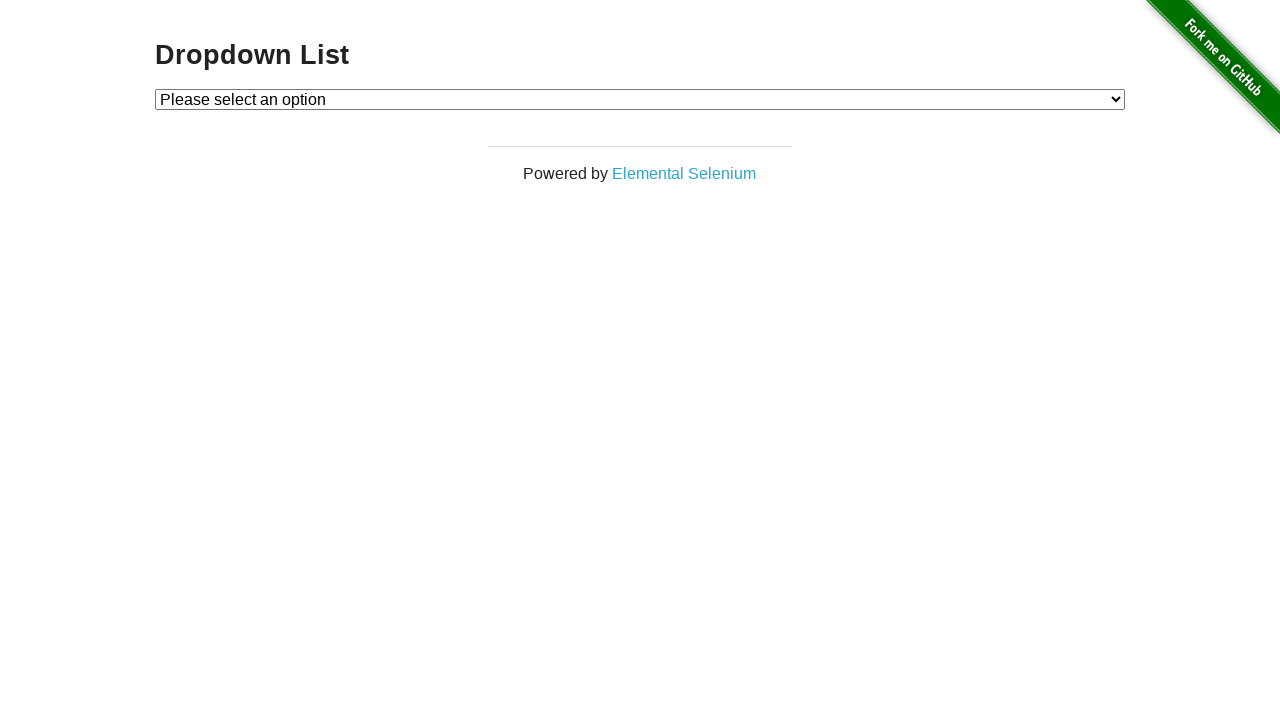

Navigated to dropdown test page
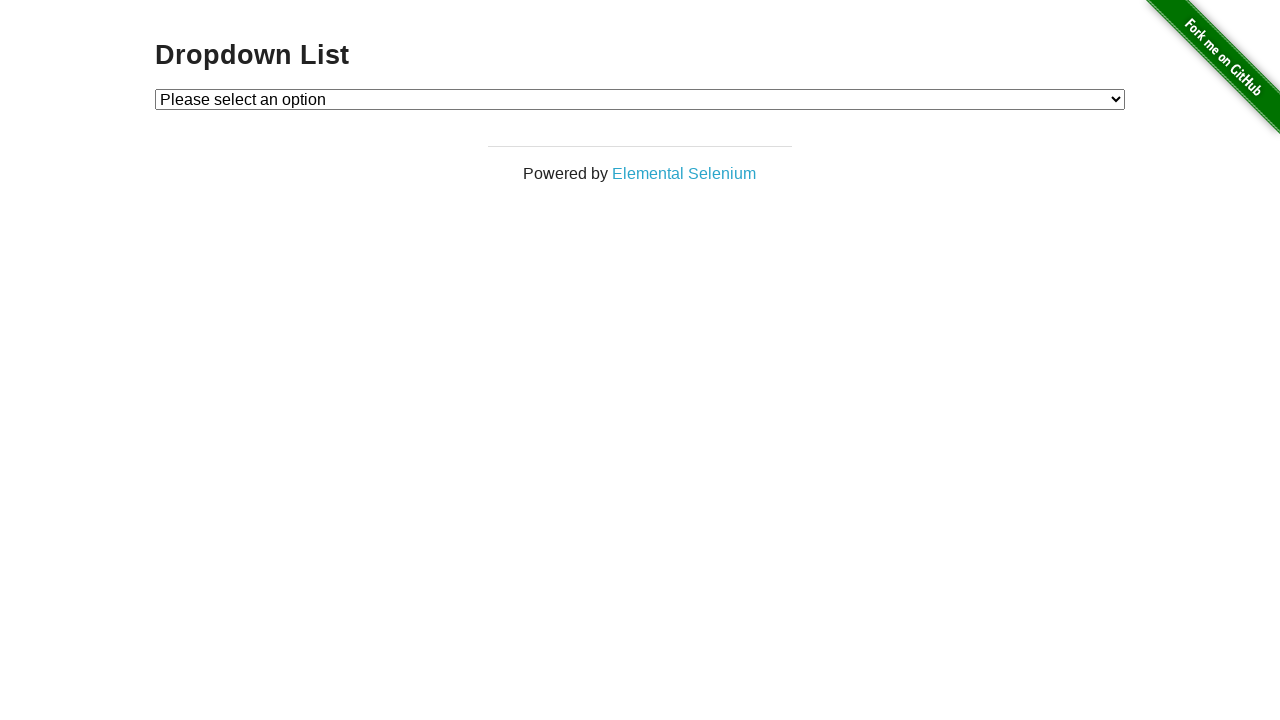

Located dropdown element
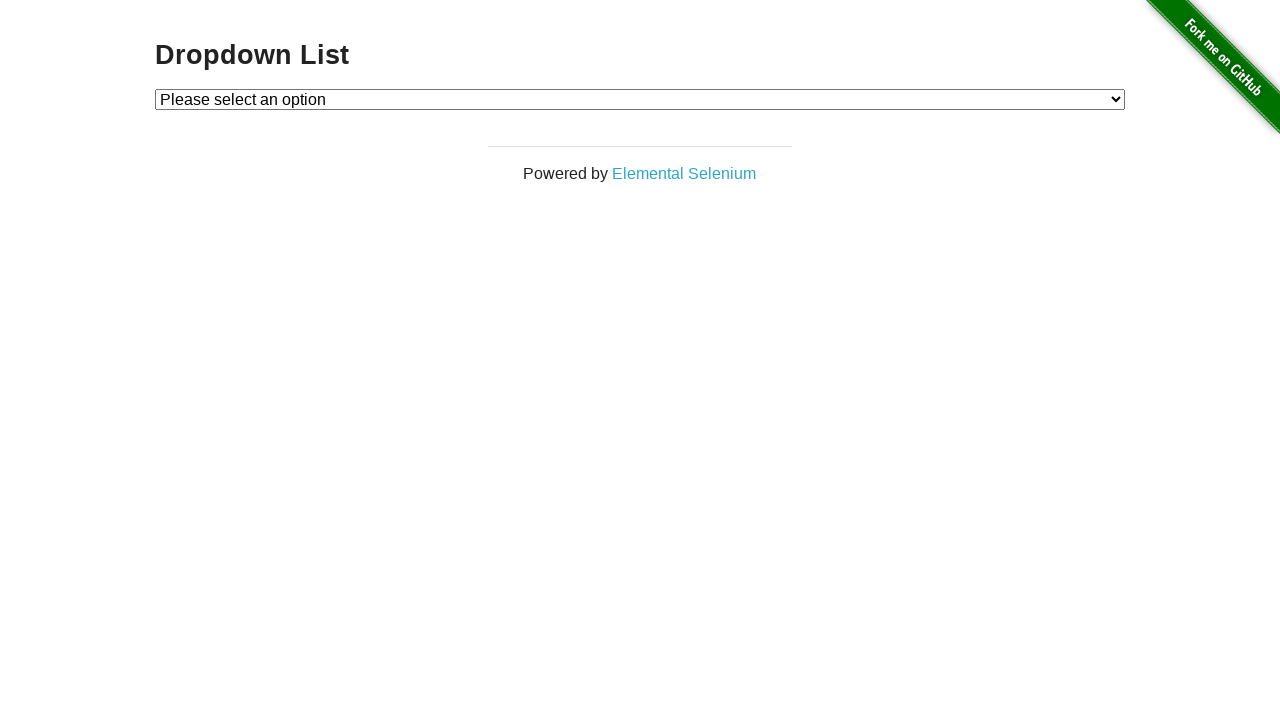

Selected Option 1 by visible text on select#dropdown
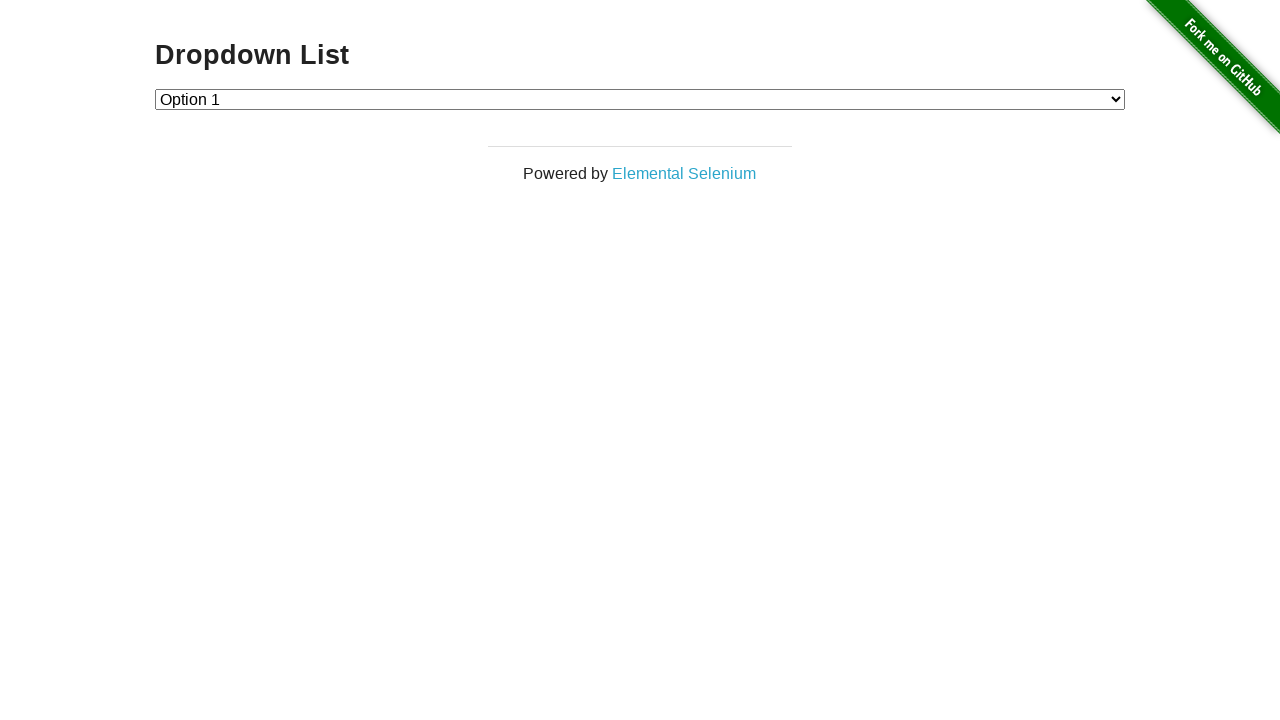

Selected option at index 2 on select#dropdown
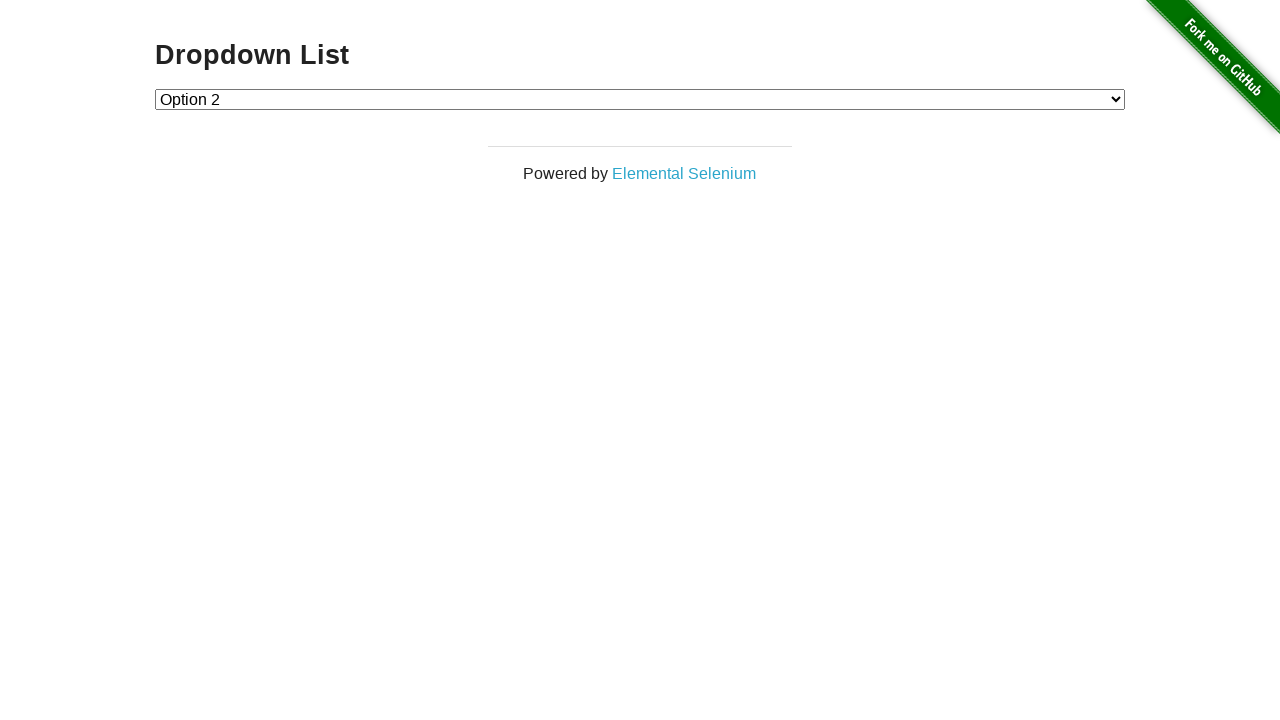

Selected option with value '1' on select#dropdown
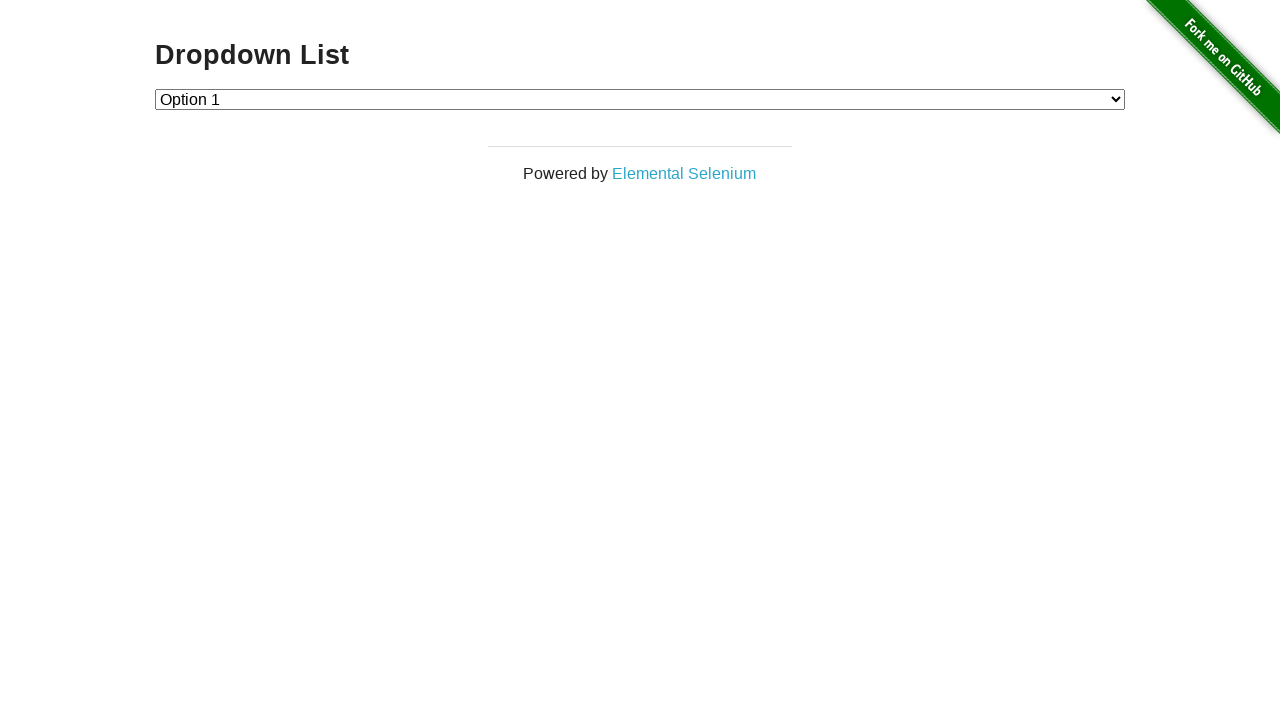

Retrieved all dropdown options
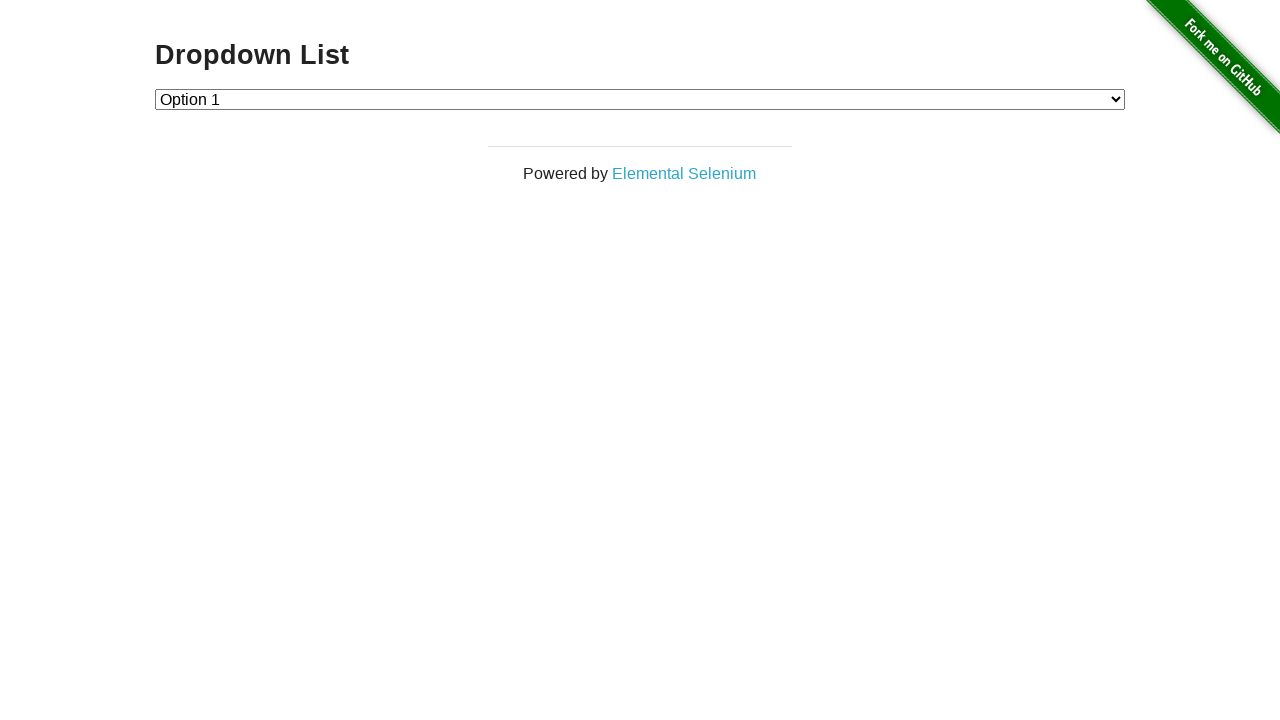

Verified dropdown option text content
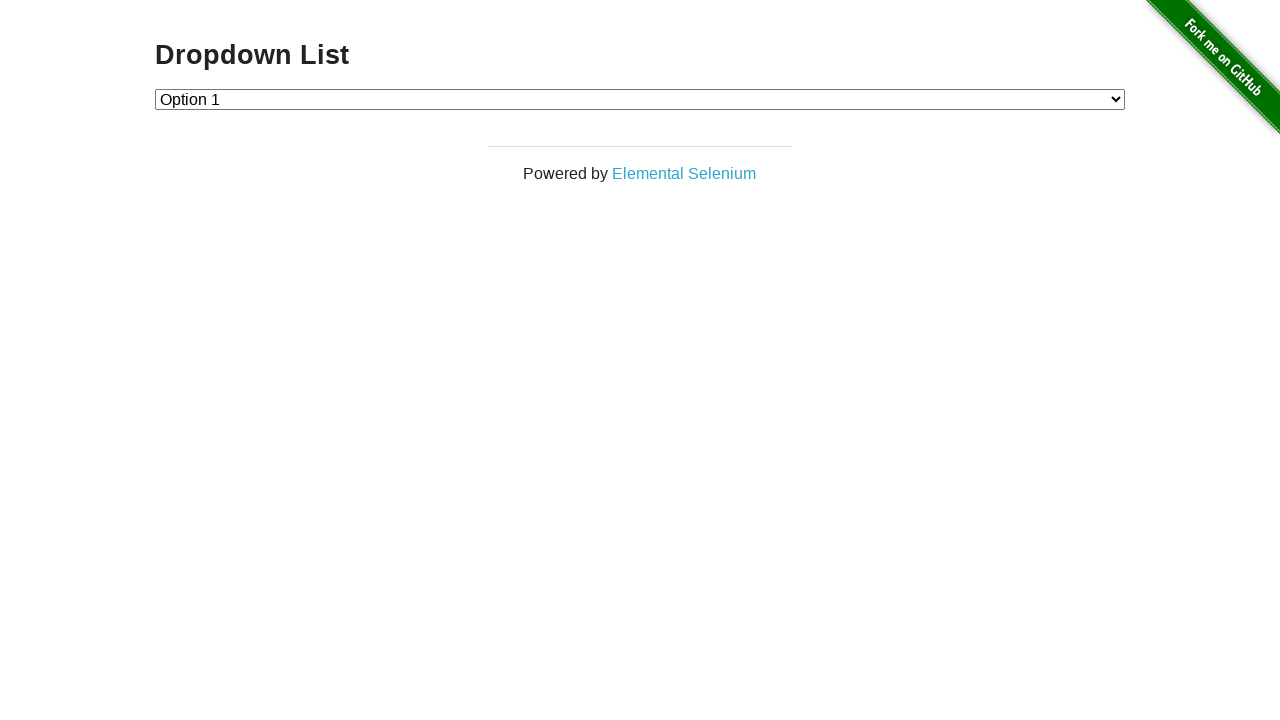

Verified dropdown option text content
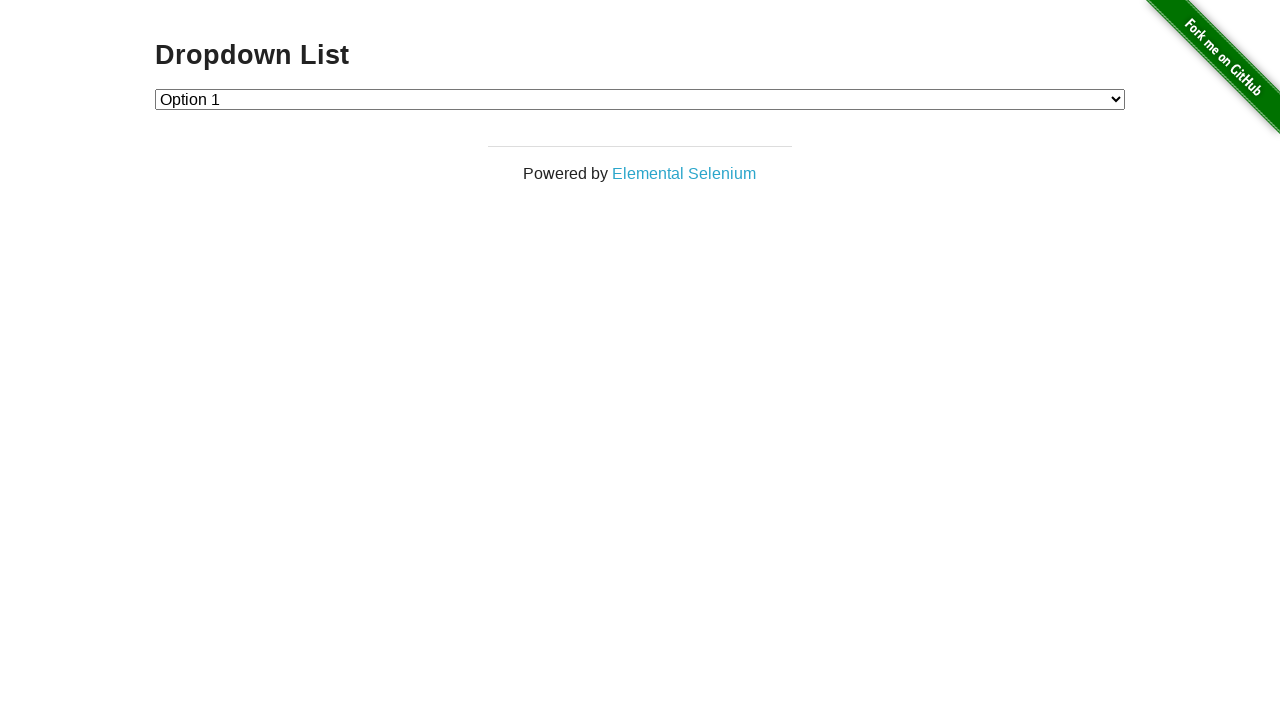

Verified dropdown option text content
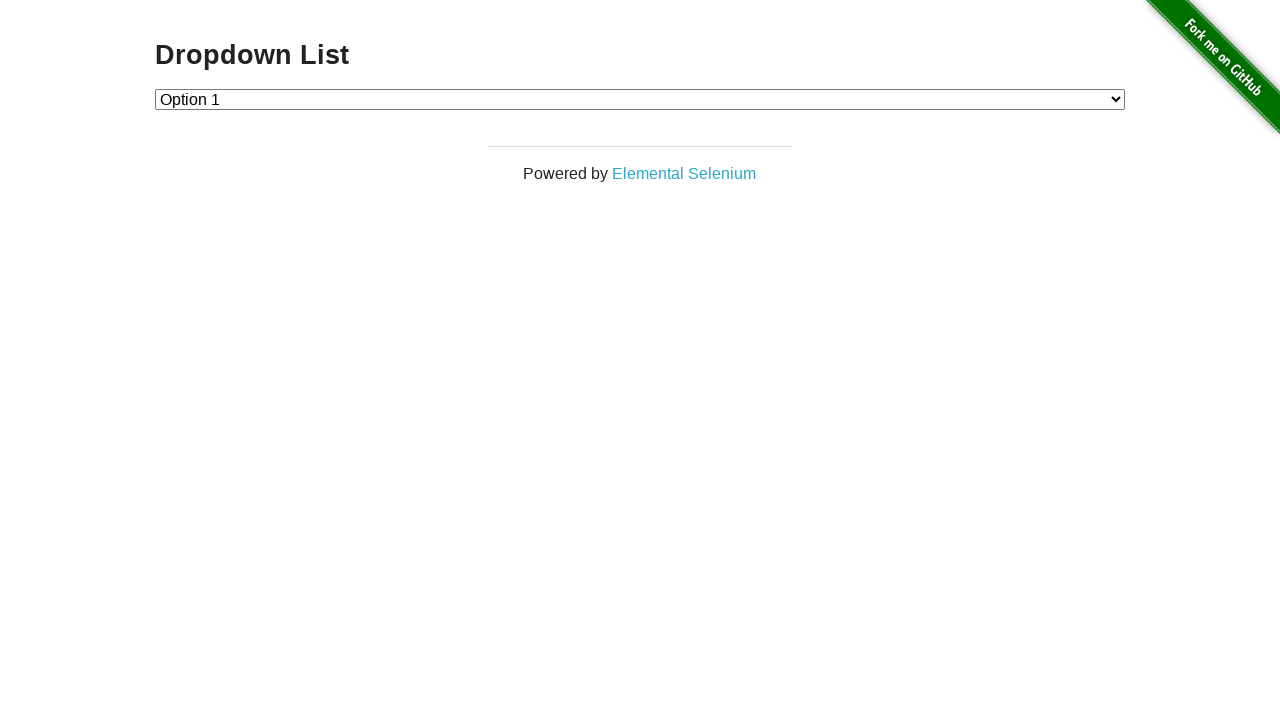

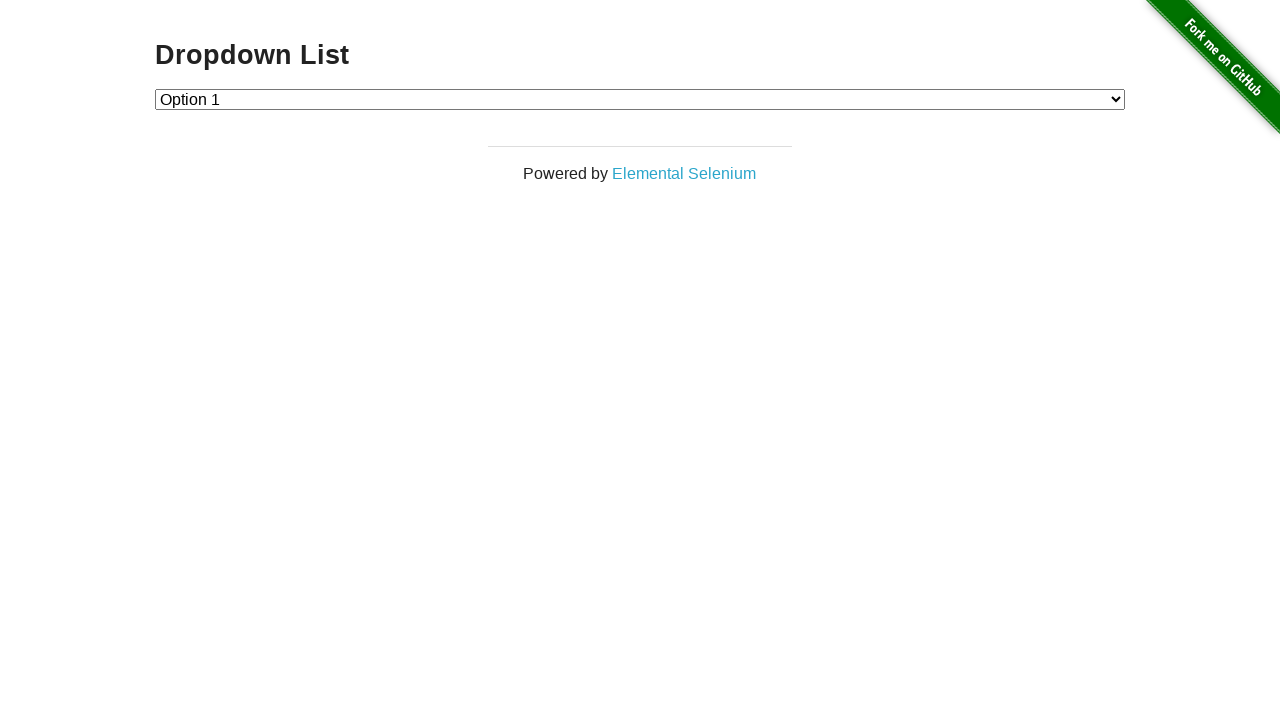